Tests signup form by filling in name, email, phone, and password fields on a registration page

Starting URL: https://innovativeskillsbd.com/signup

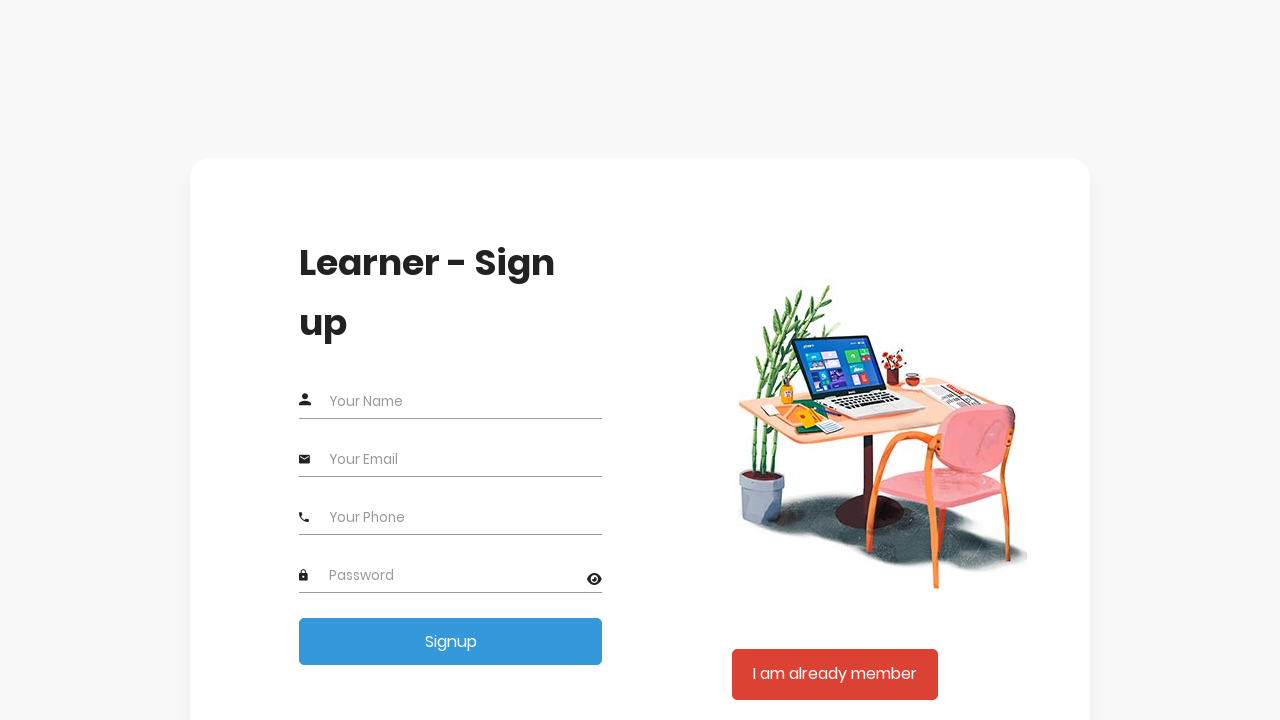

Filled name field with 'Jordan Mitchell' on input[name='name']
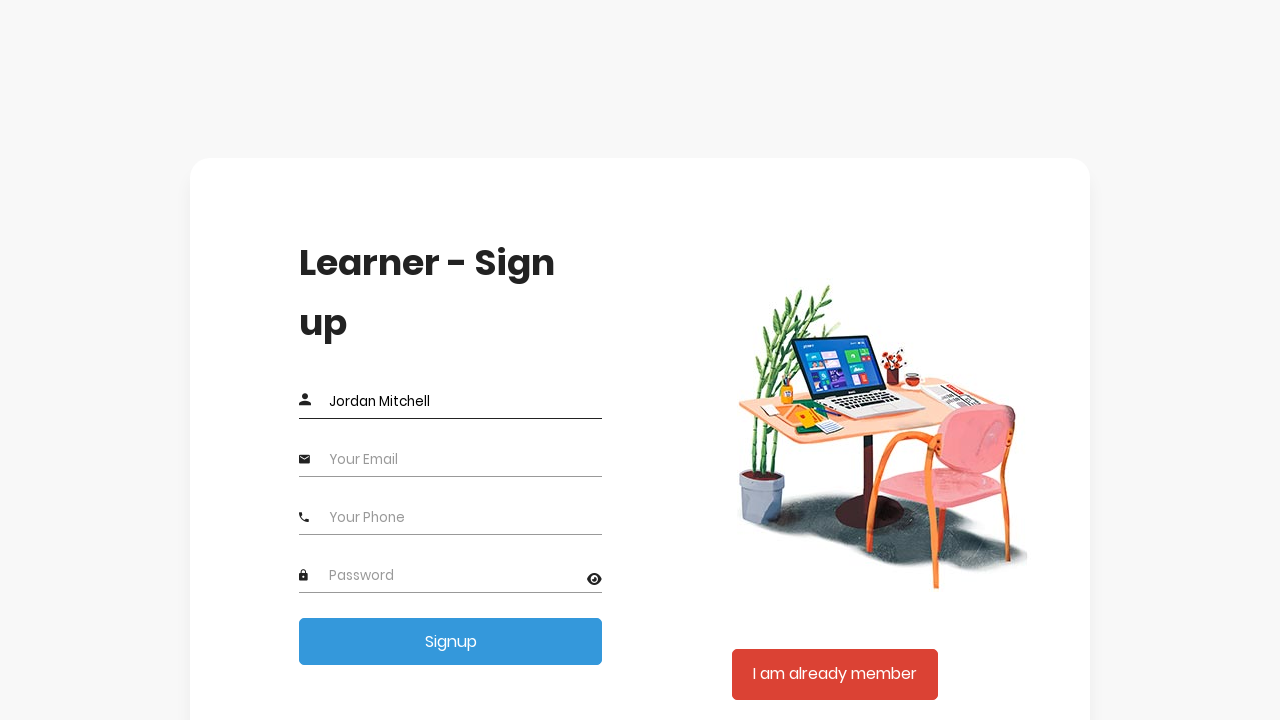

Filled email field with 'jordan.mitchell2024@example.com' on #email
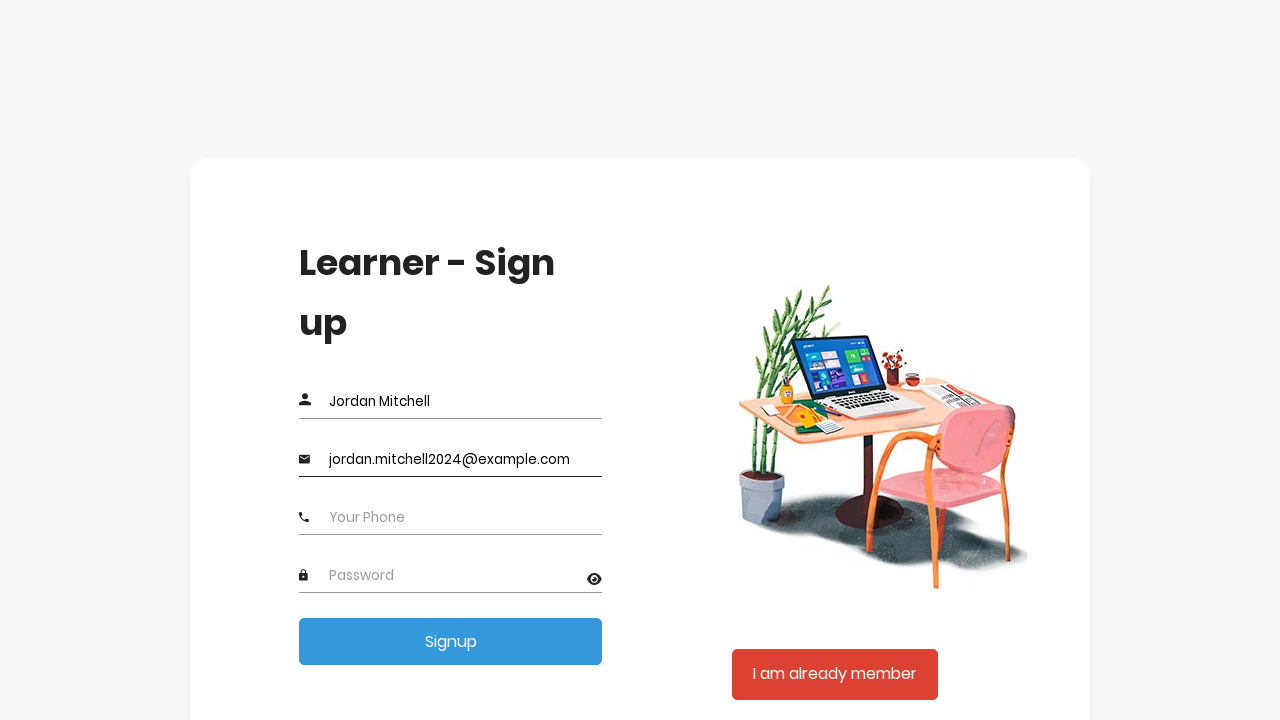

Filled phone field with '01855234567' on #phone
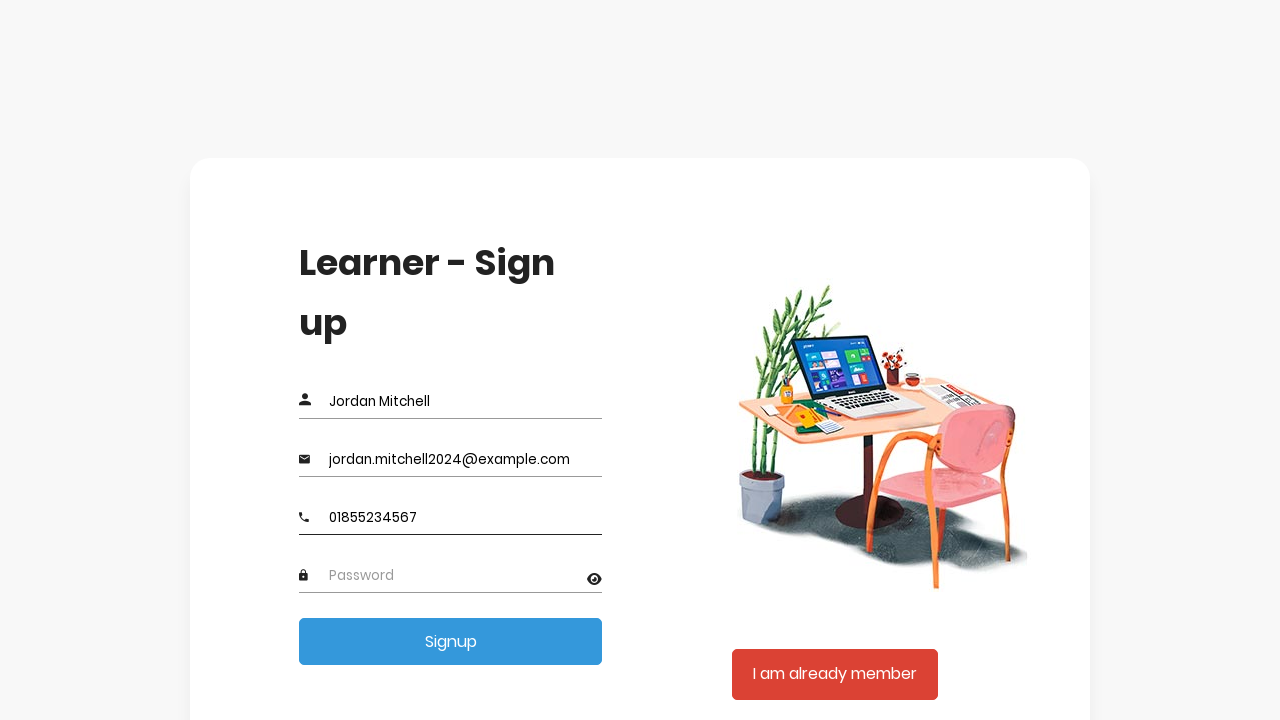

Filled password field with 'SecurePass789' on #pass
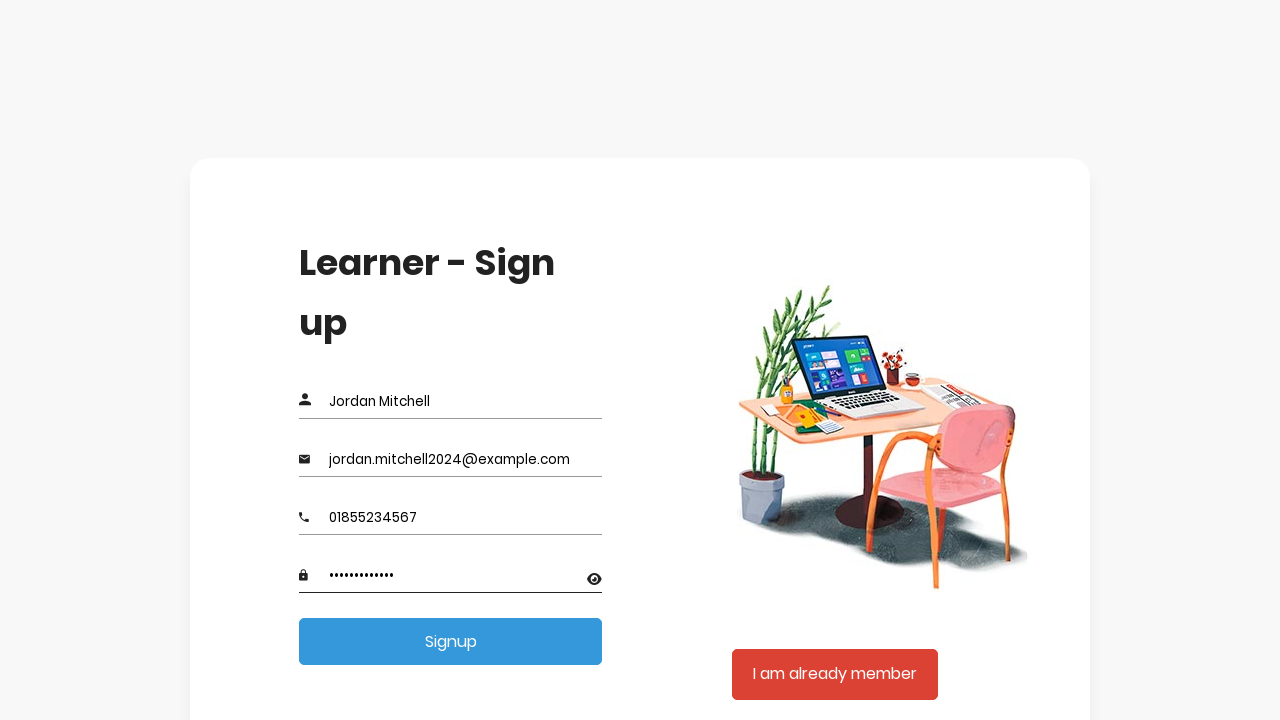

Set viewport size to 1920x1080
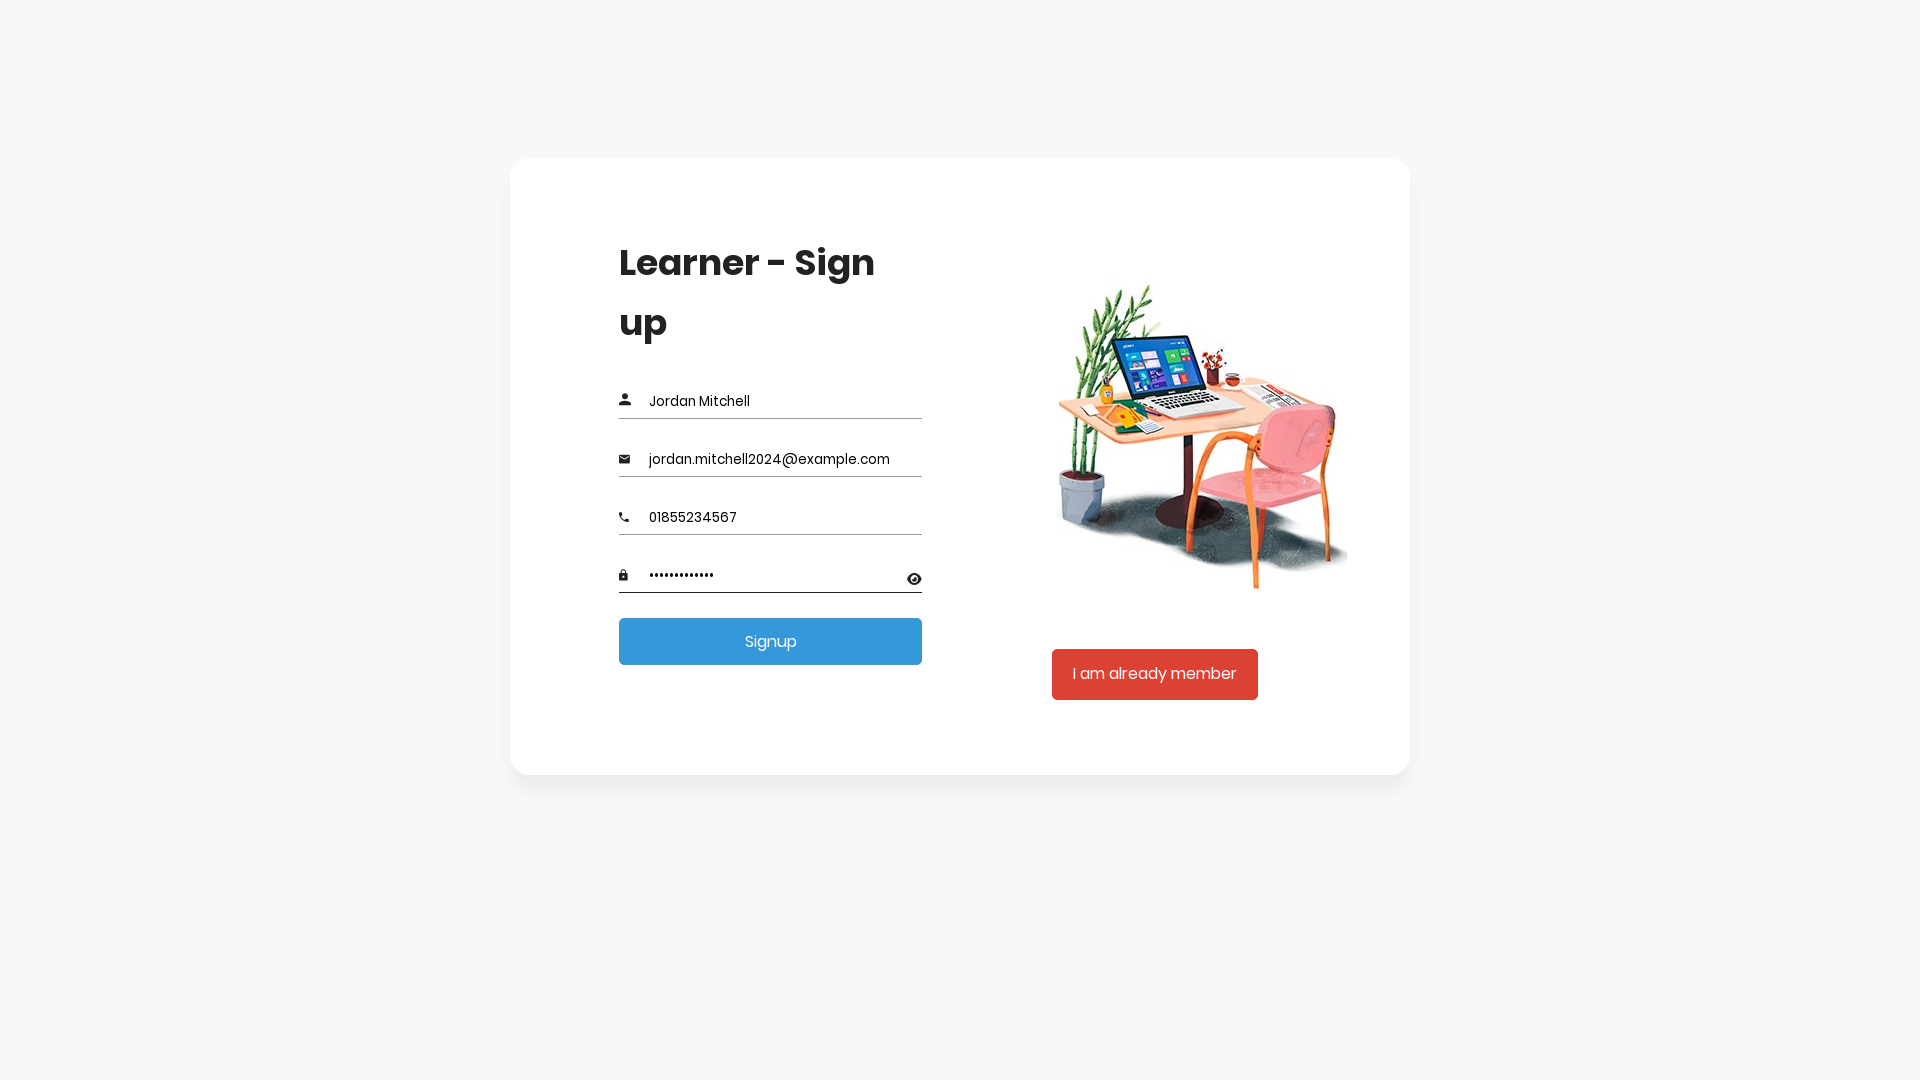

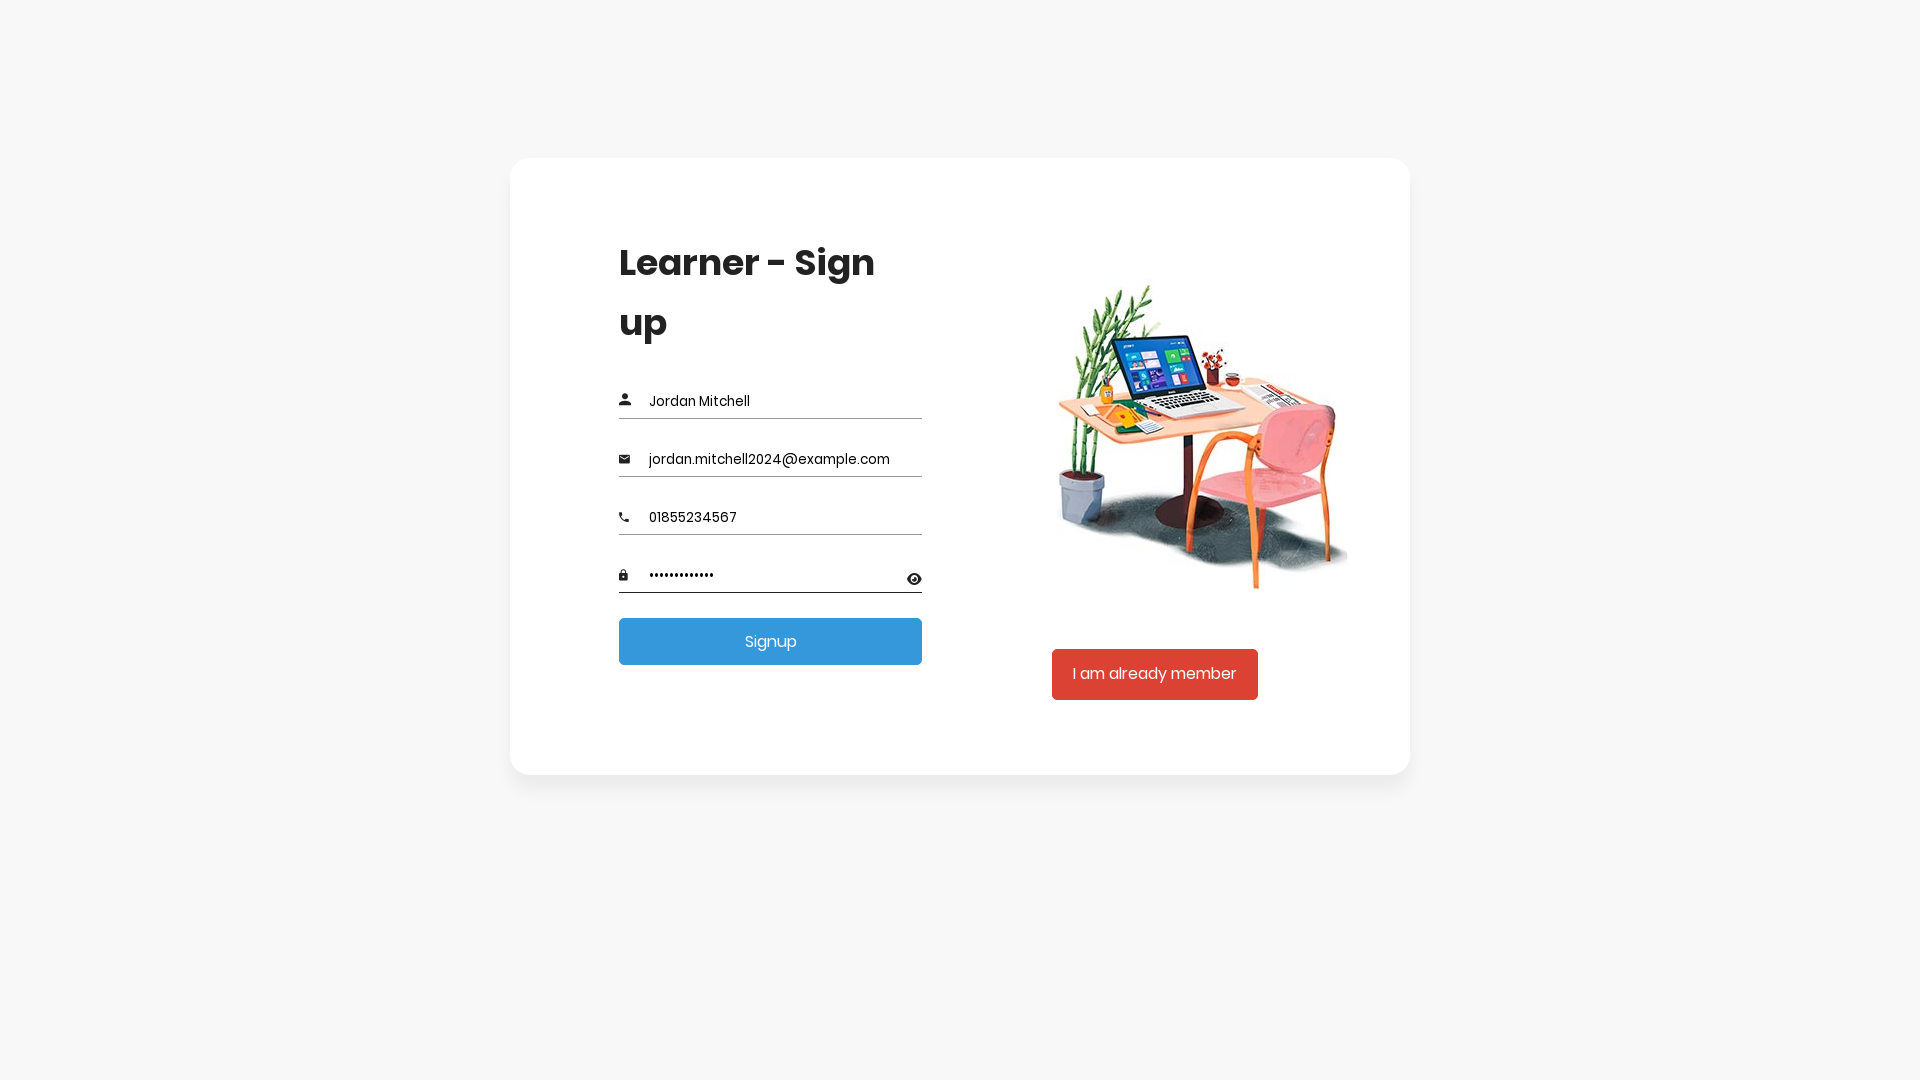